Tests form filling on a test automation practice blog by locating input fields using XPath preceding axes and entering email and name values

Starting URL: https://testautomationpractice.blogspot.com/

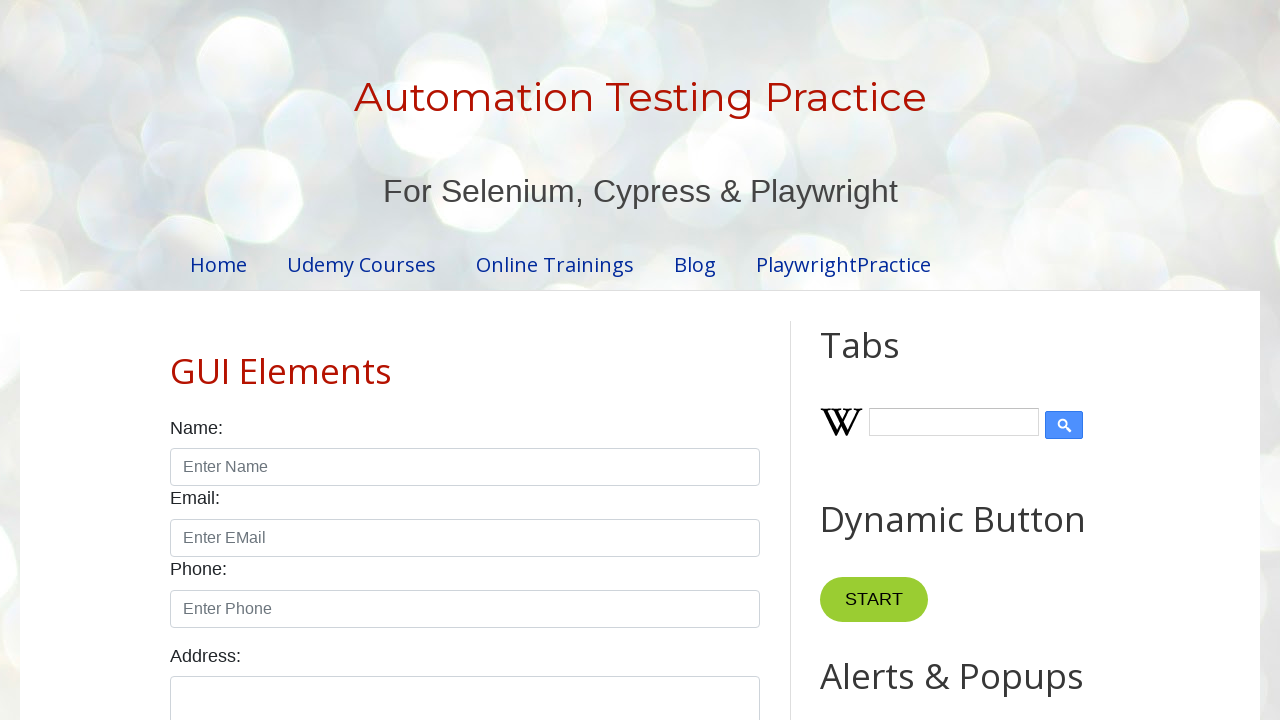

Filled email field using XPath preceding axis with 'randomemail@mail.com' on //input[@placeholder='Enter Phone']/preceding::input[1]
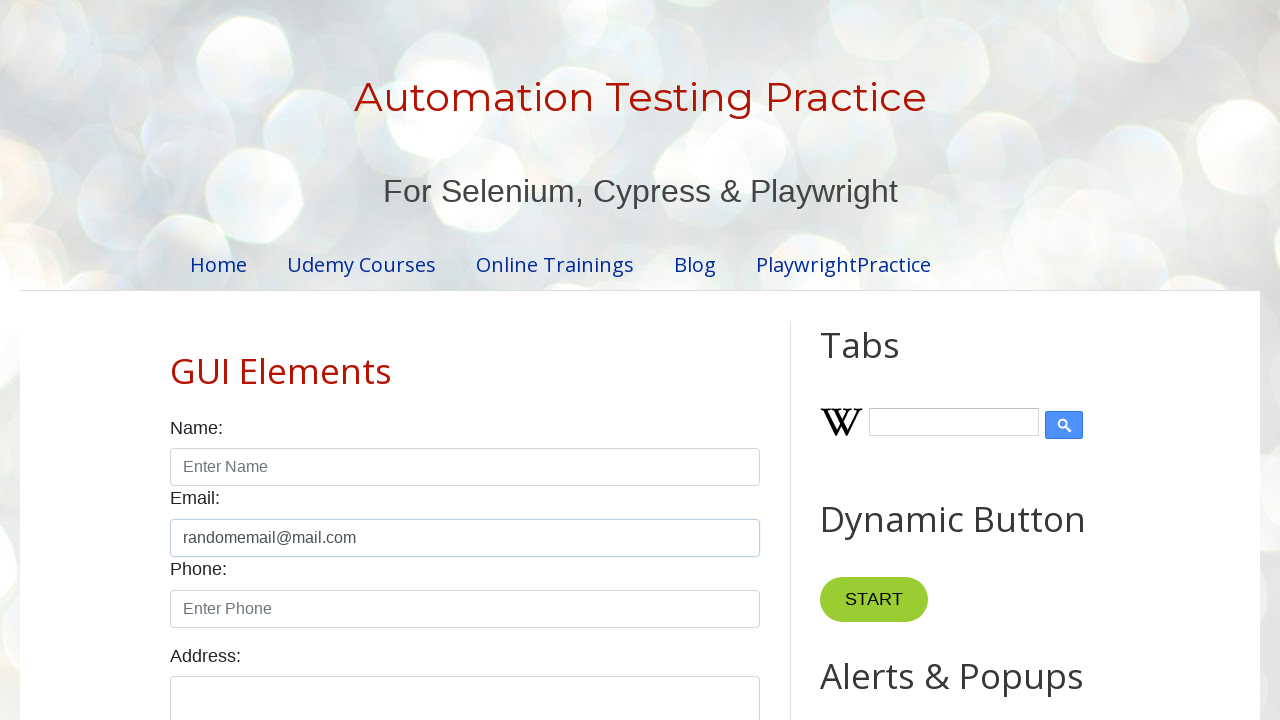

Filled name field using XPath preceding axis with 'Name' on //input[@placeholder='Enter Phone']/preceding::input[last()]
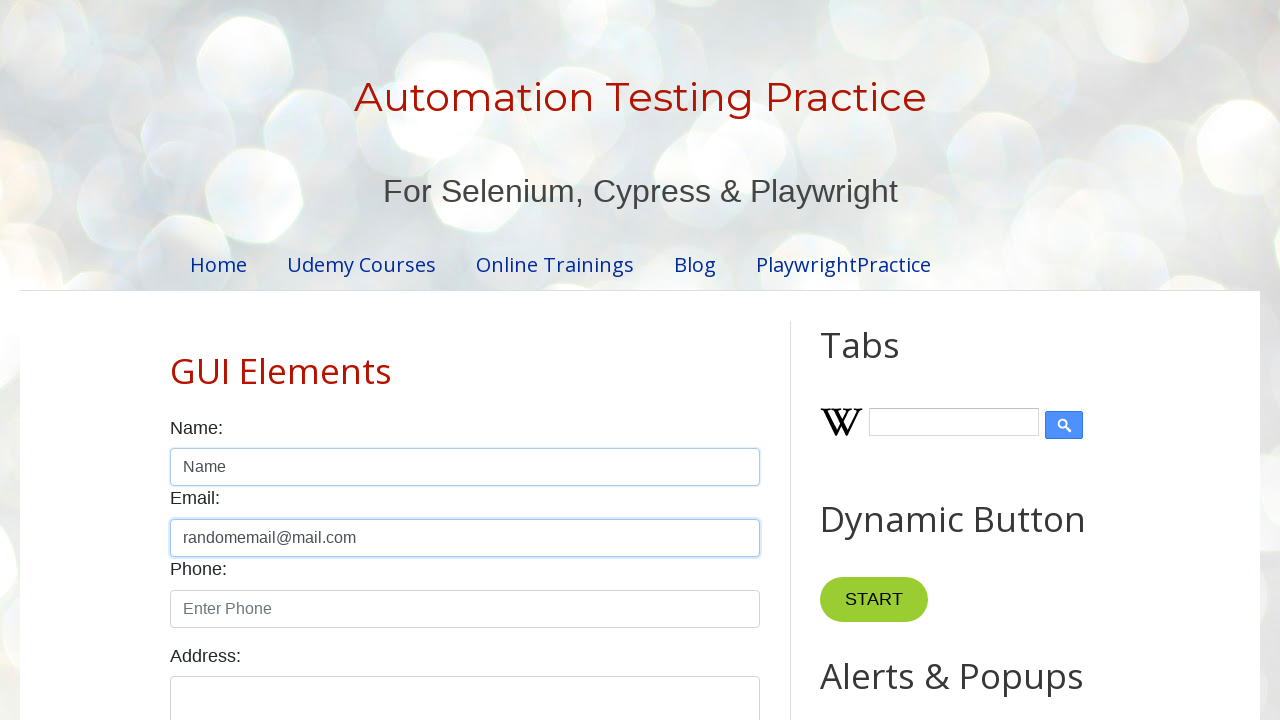

Waited 3 seconds to see form results
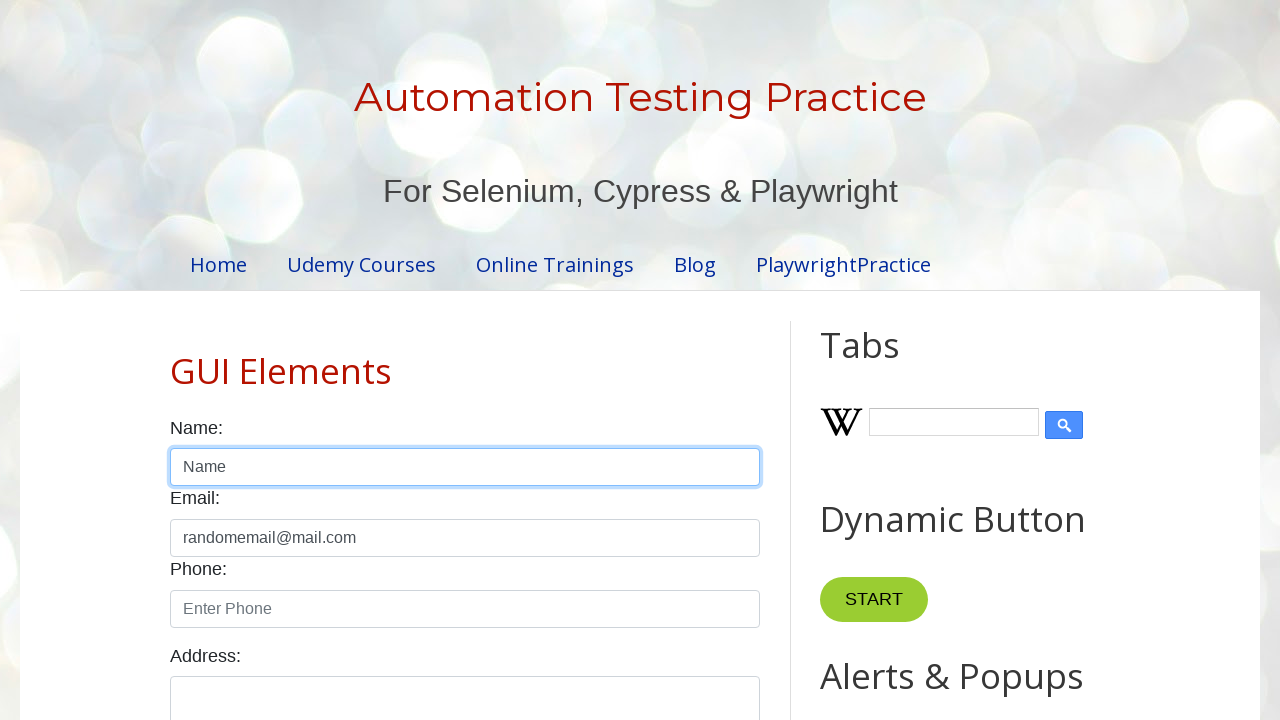

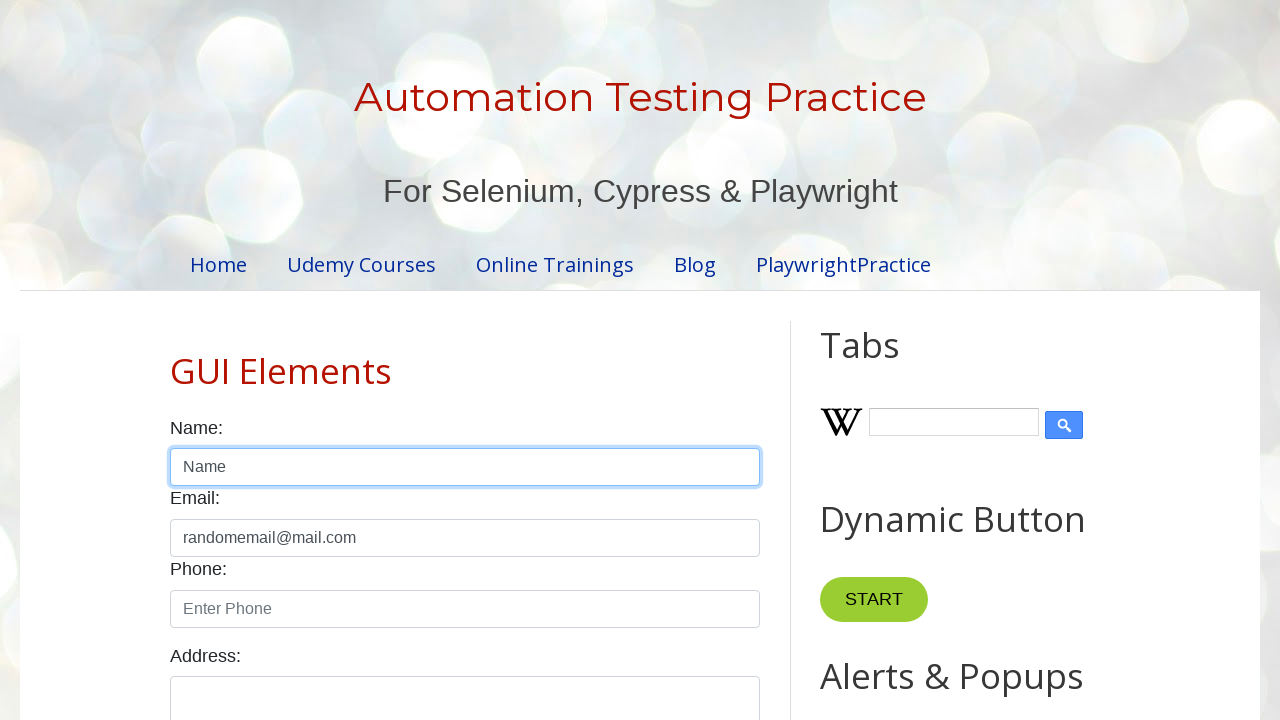